Tests form validation when description and amount fields are filled but date is missing

Starting URL: https://santiagomonteiro.github.io/dev.finances/

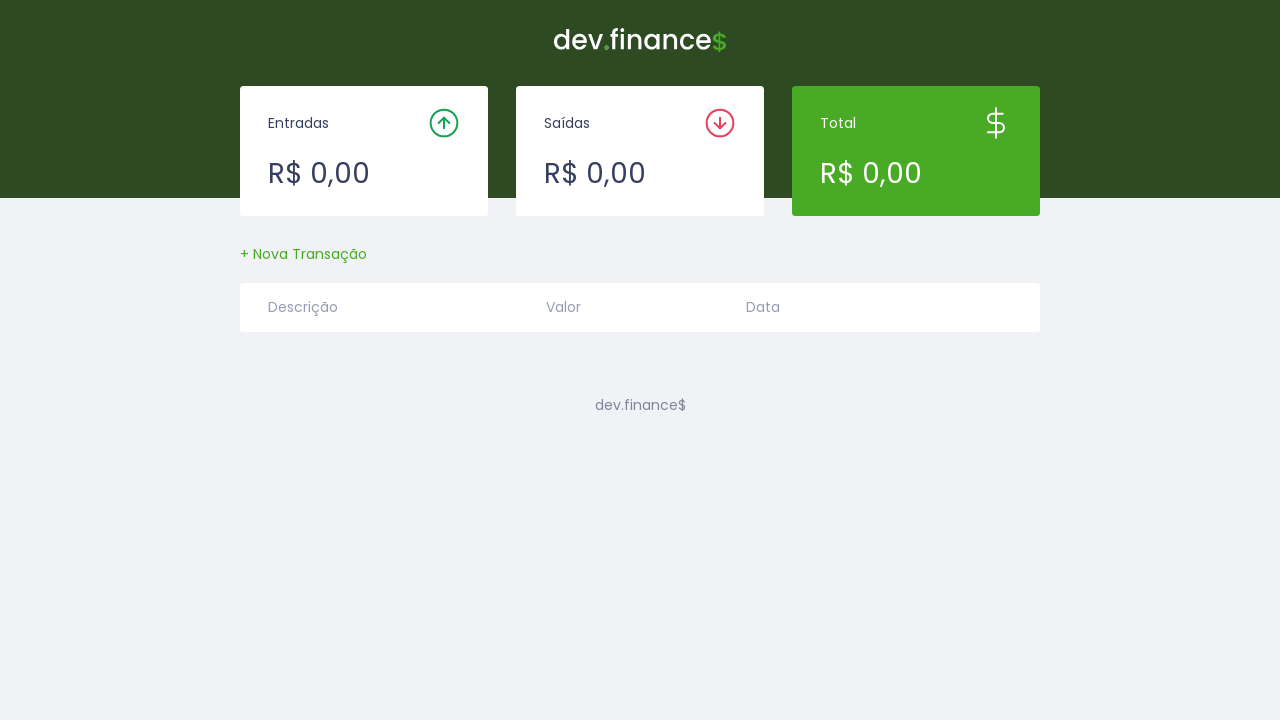

Clicked button to open transaction modal at (304, 254) on #createTransactionButton
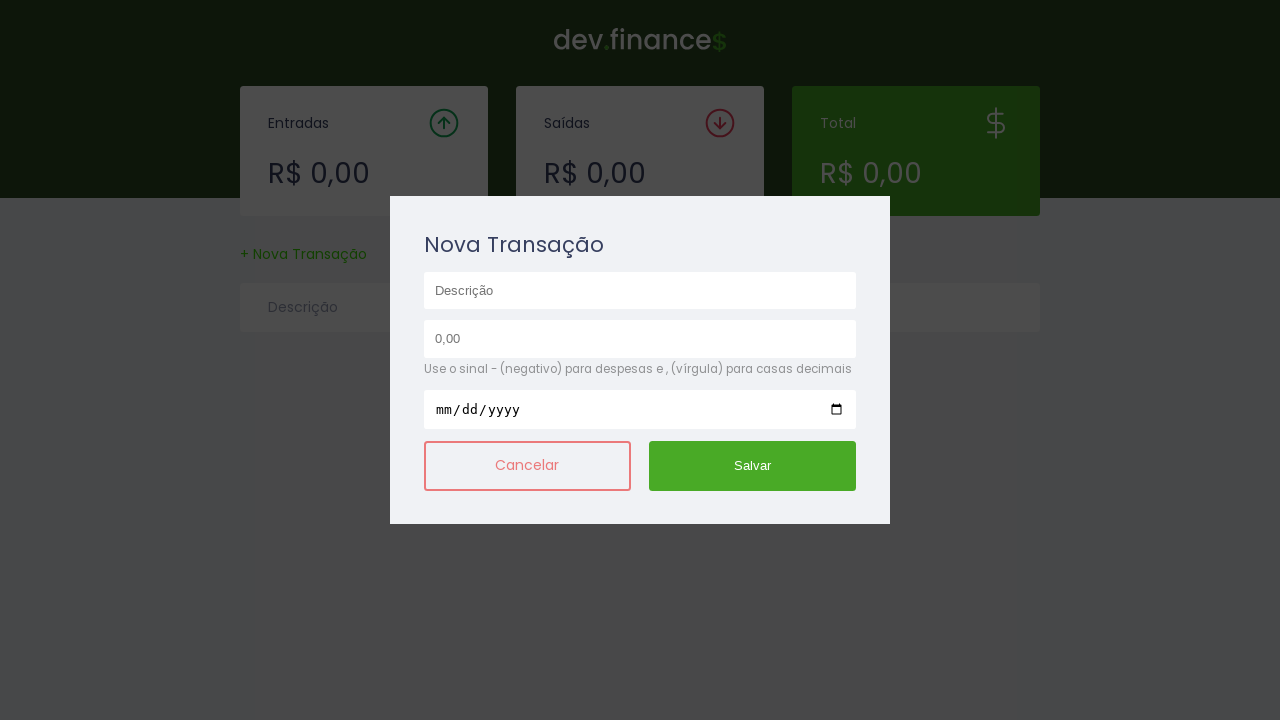

Transaction modal opened and became visible
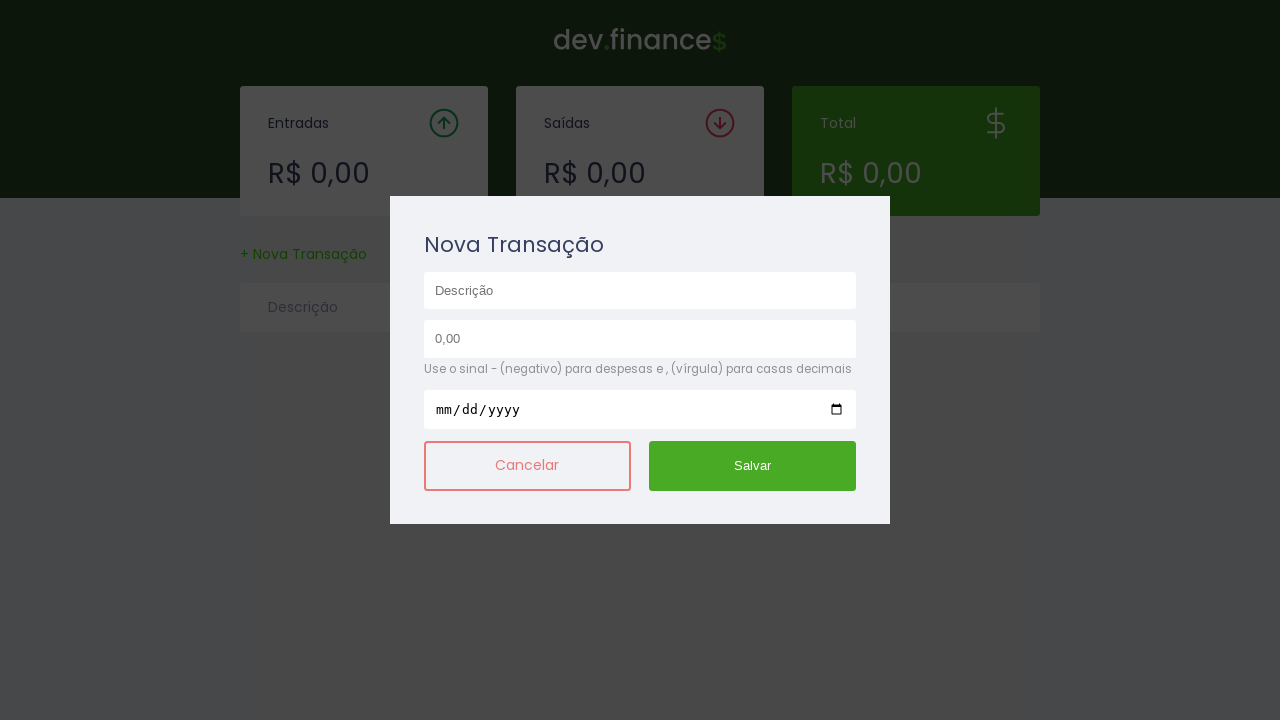

Filled description field with 'Water Bill' on #description
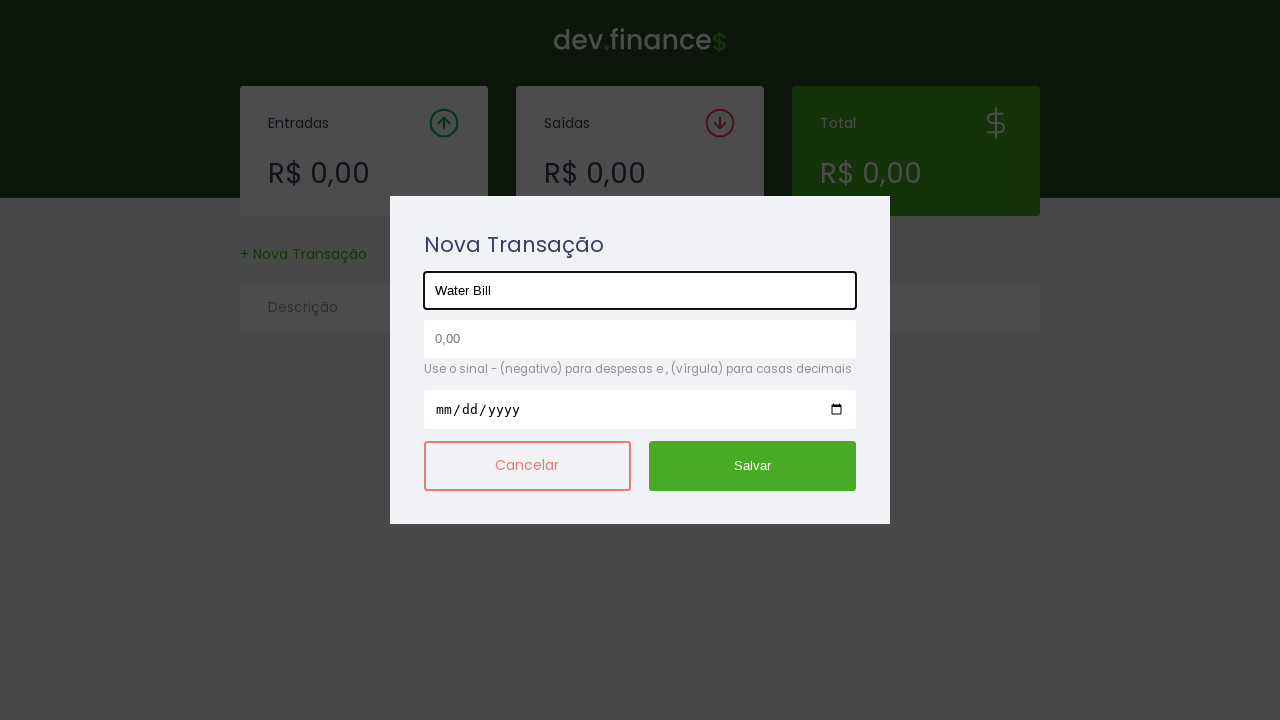

Filled amount field with '189' on #amount
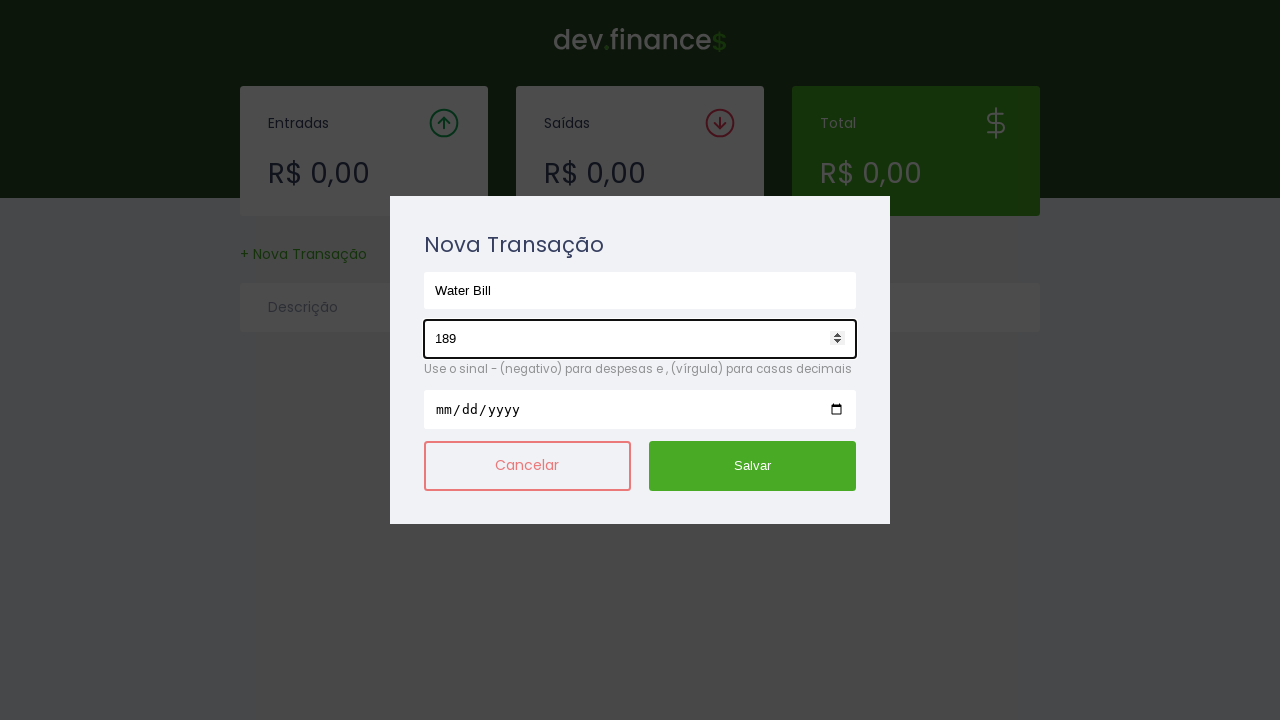

Clicked submit button without filling date field at (753, 466) on #submit-button
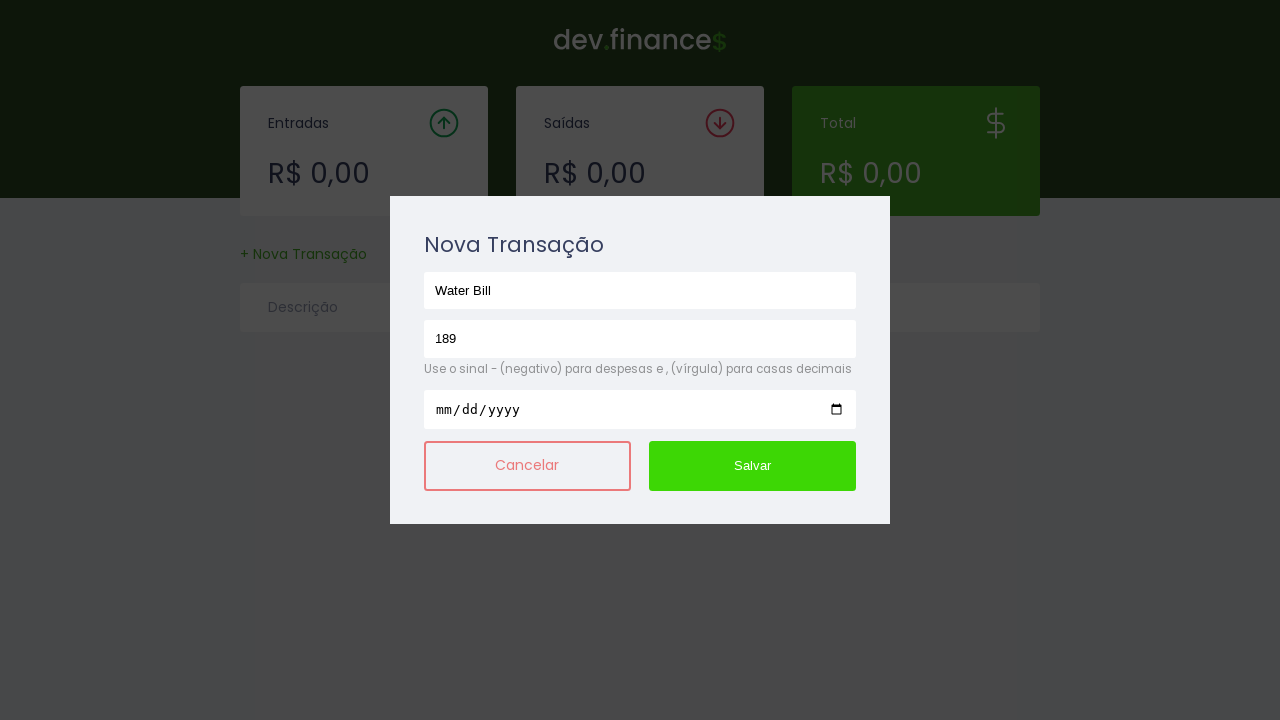

Handled alert dialog by accepting it
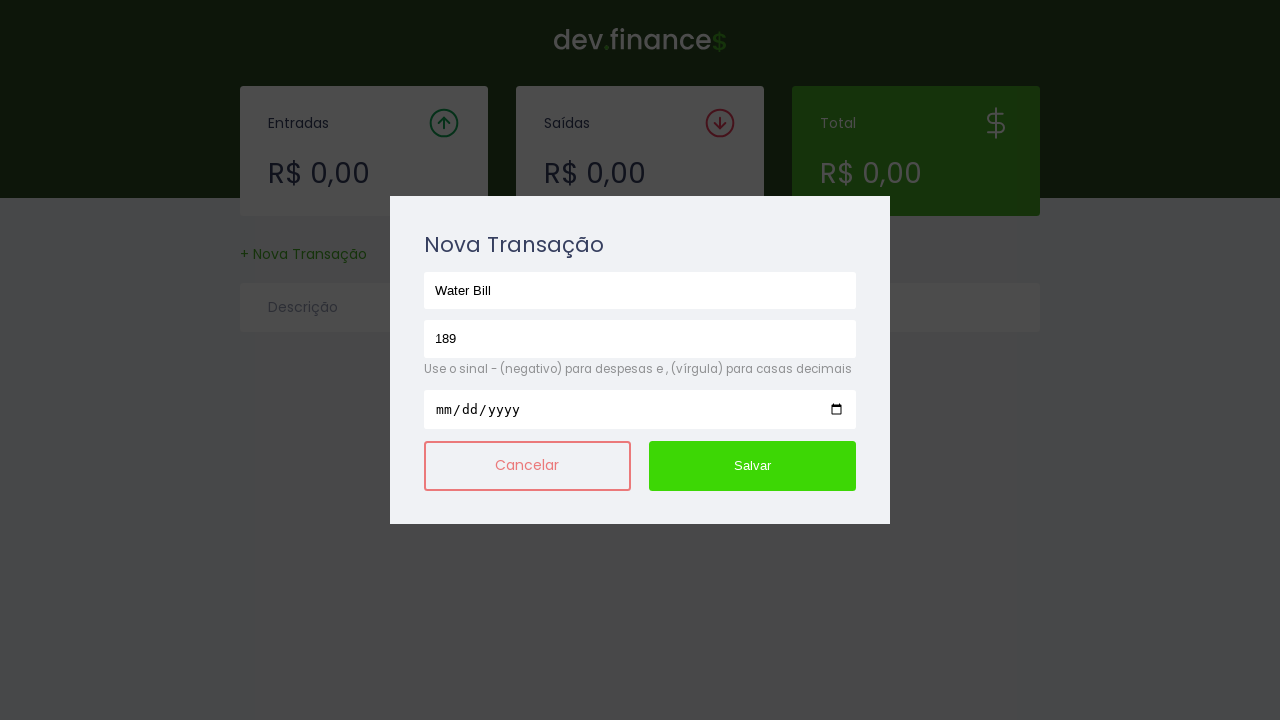

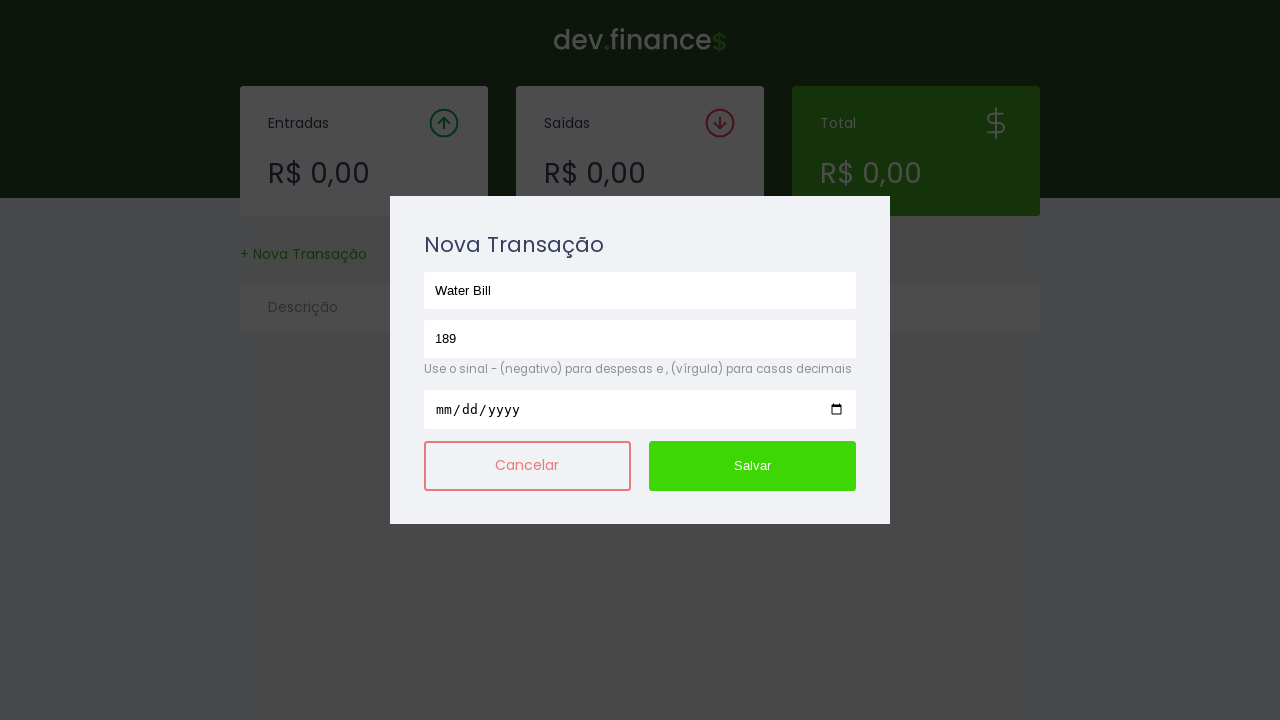